Navigates to product categories, selects a laptop (MacBook Air), and adds it to the shopping cart

Starting URL: https://demoblaze.com

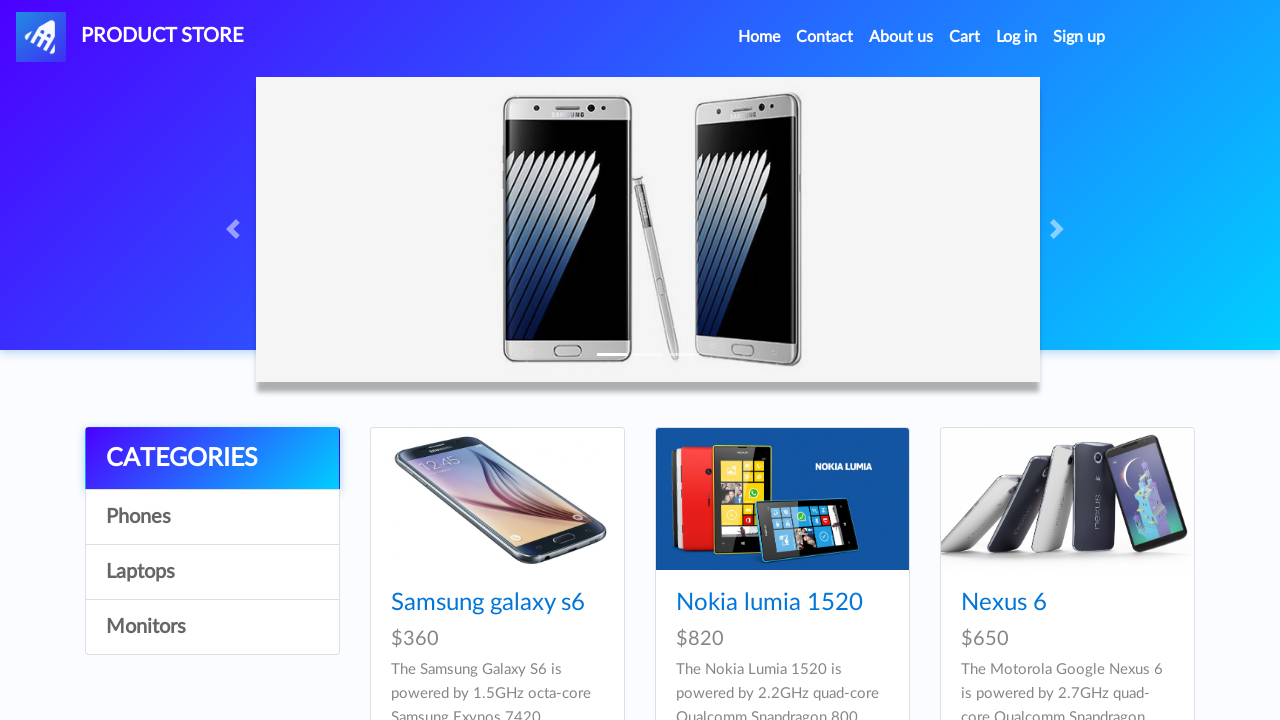

Clicked on Laptops category at (212, 572) on a:has-text('Laptops')
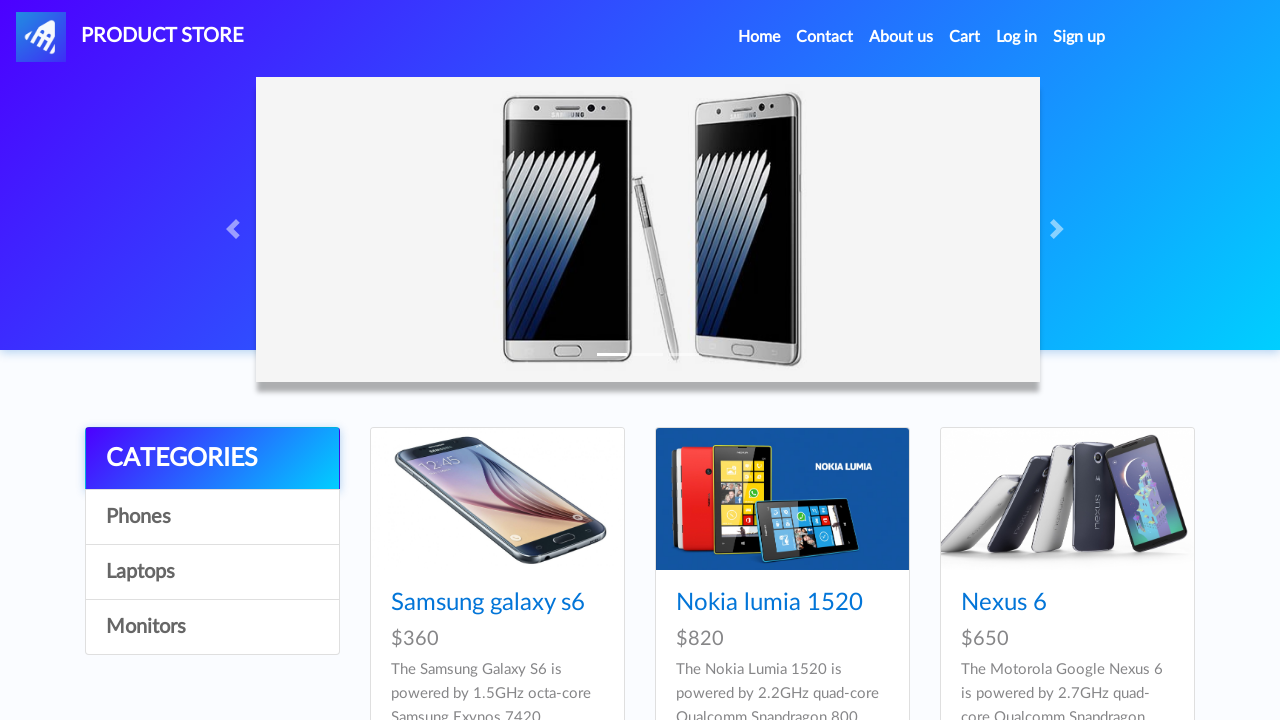

Waited for MacBook Air product to load
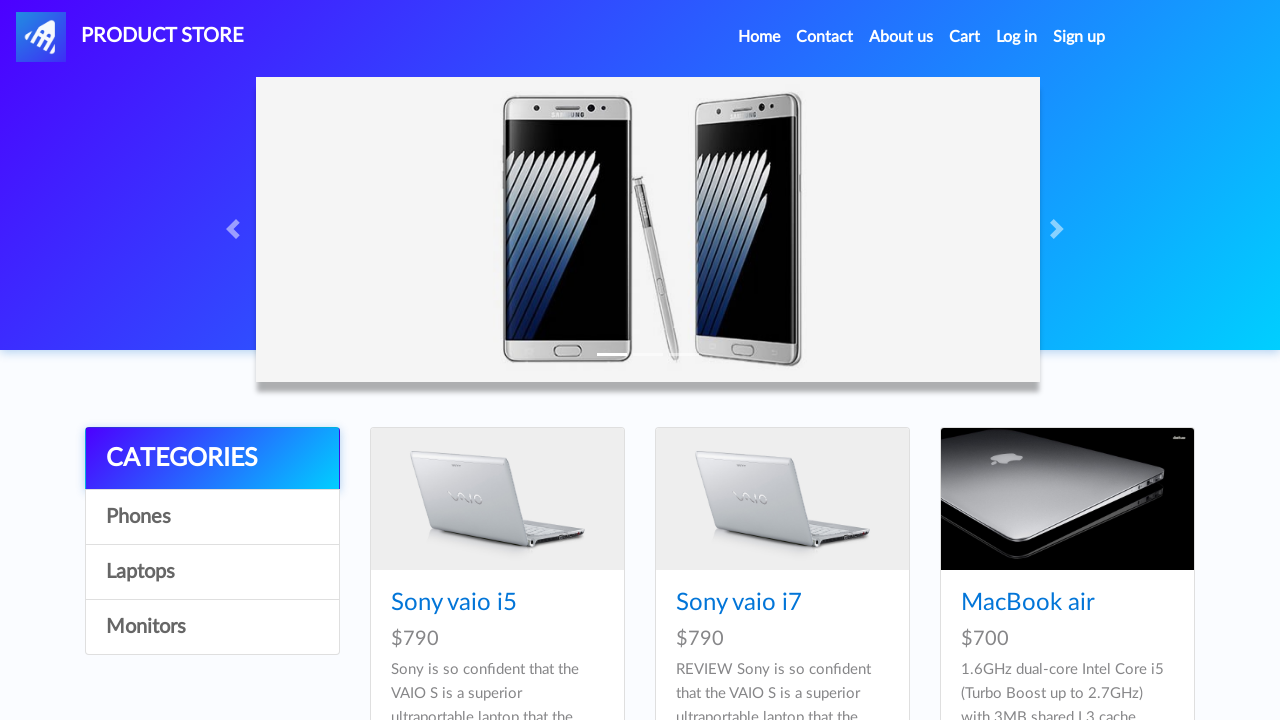

Clicked on MacBook Air product at (1028, 603) on a:has-text('MacBook air')
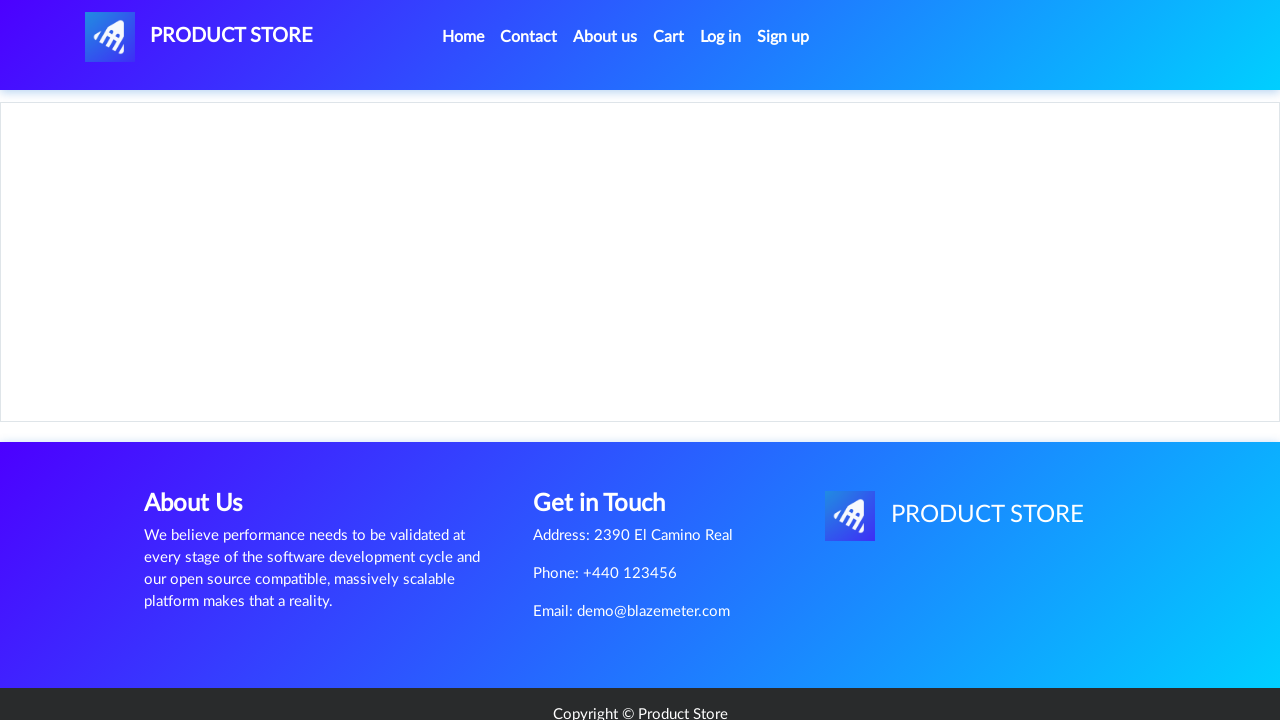

Waited for Add to Cart button to load
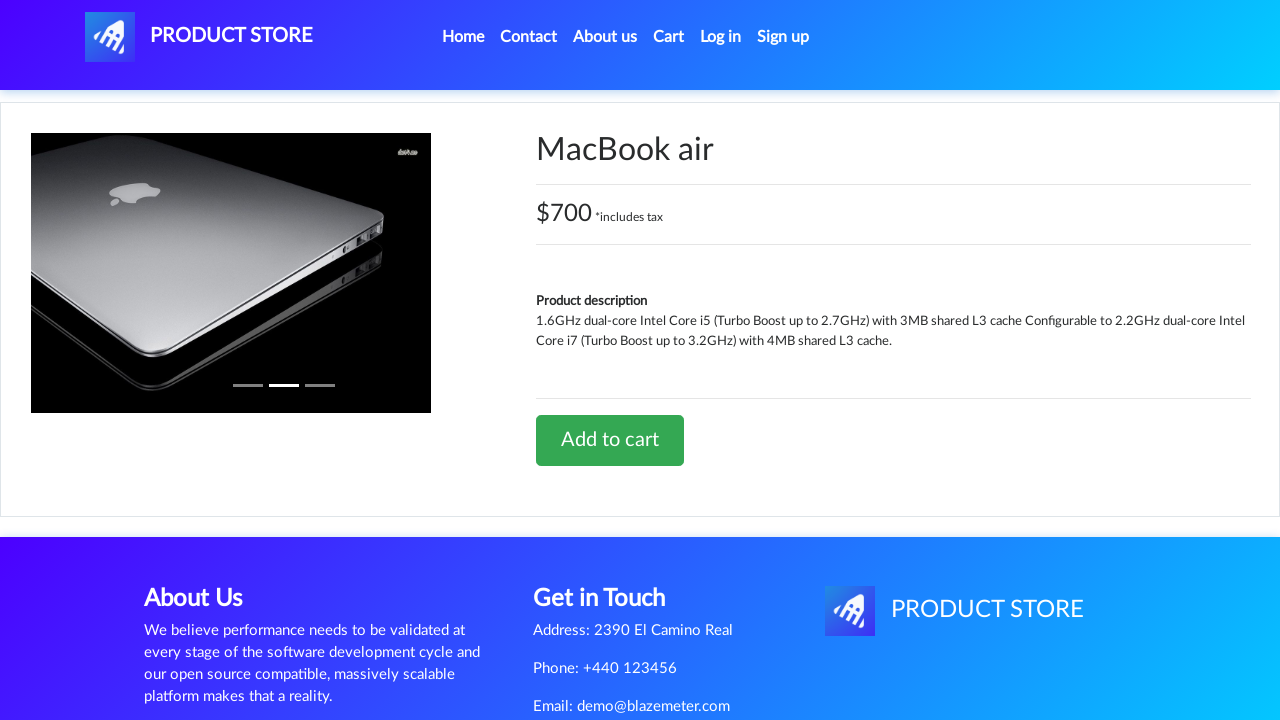

Clicked Add to Cart button at (610, 440) on a.btn.btn-success.btn-lg
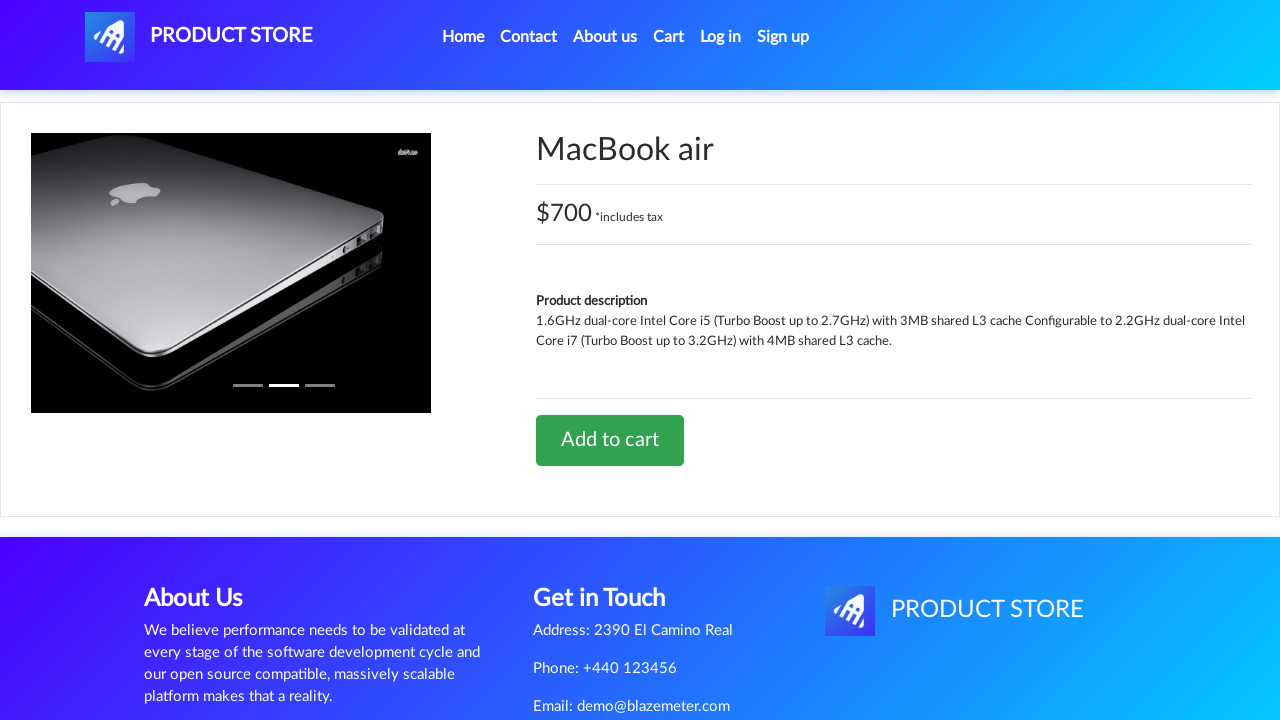

Accepted confirmation alert after adding product to cart
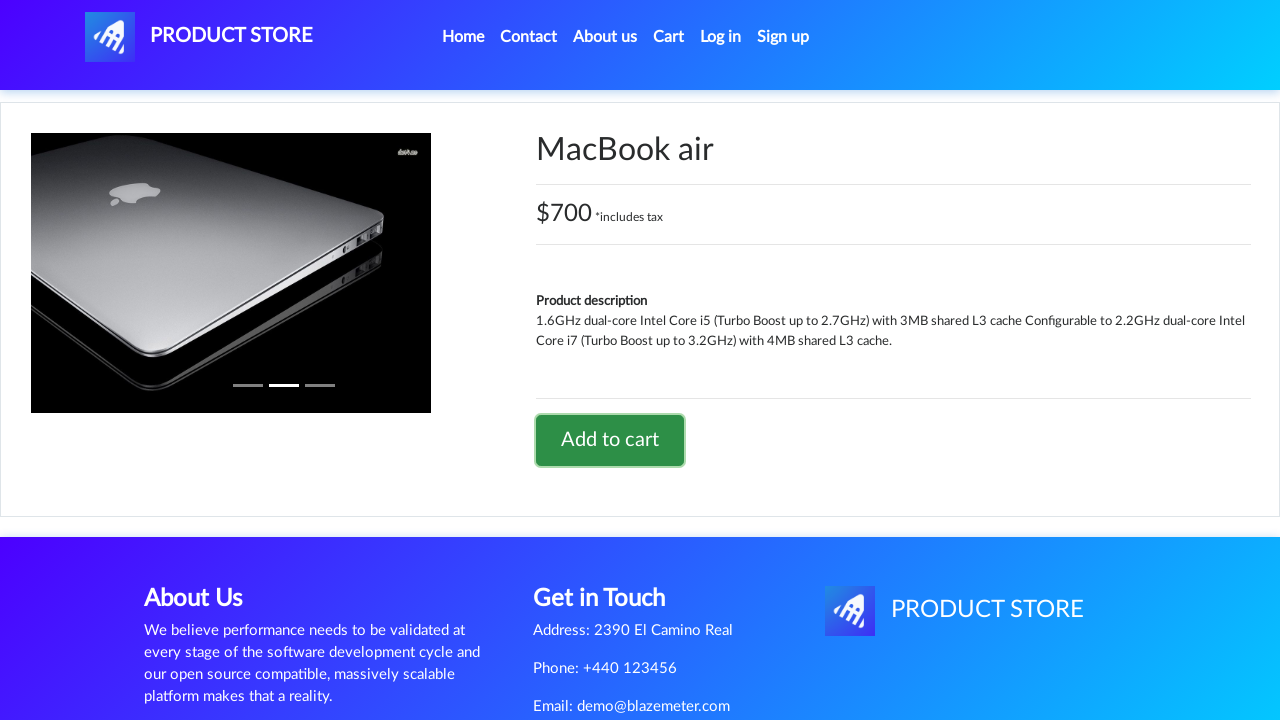

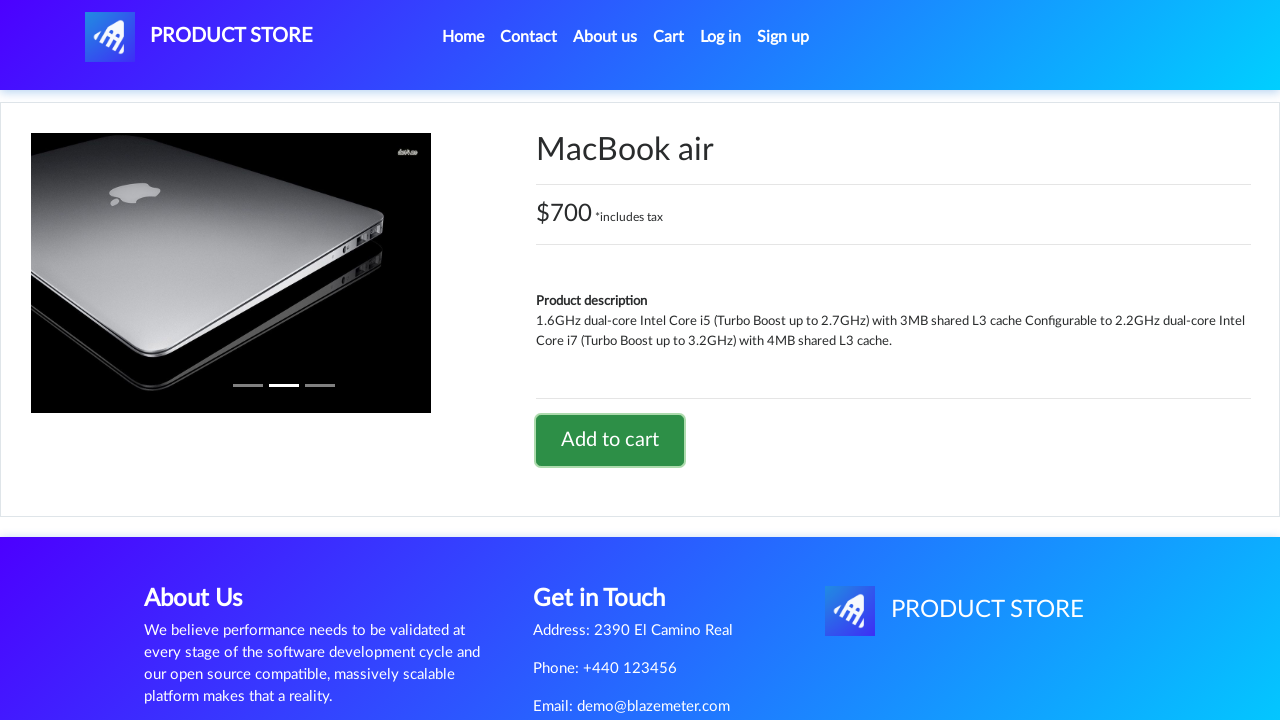